Tests an explicit wait scenario on a practice website - waits for a price to change to 100, clicks a book button, calculates a mathematical answer based on a displayed value, and submits the solution.

Starting URL: http://suninjuly.github.io/explicit_wait2.html

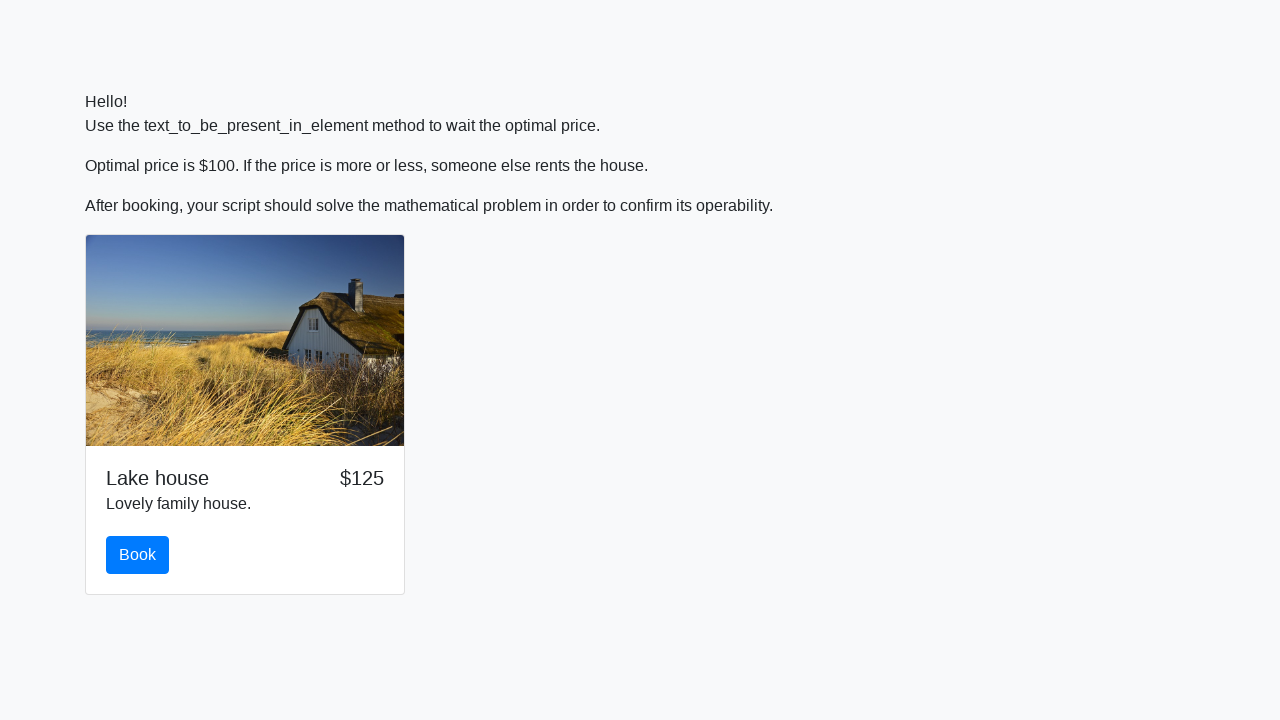

Waited for price to change to 100
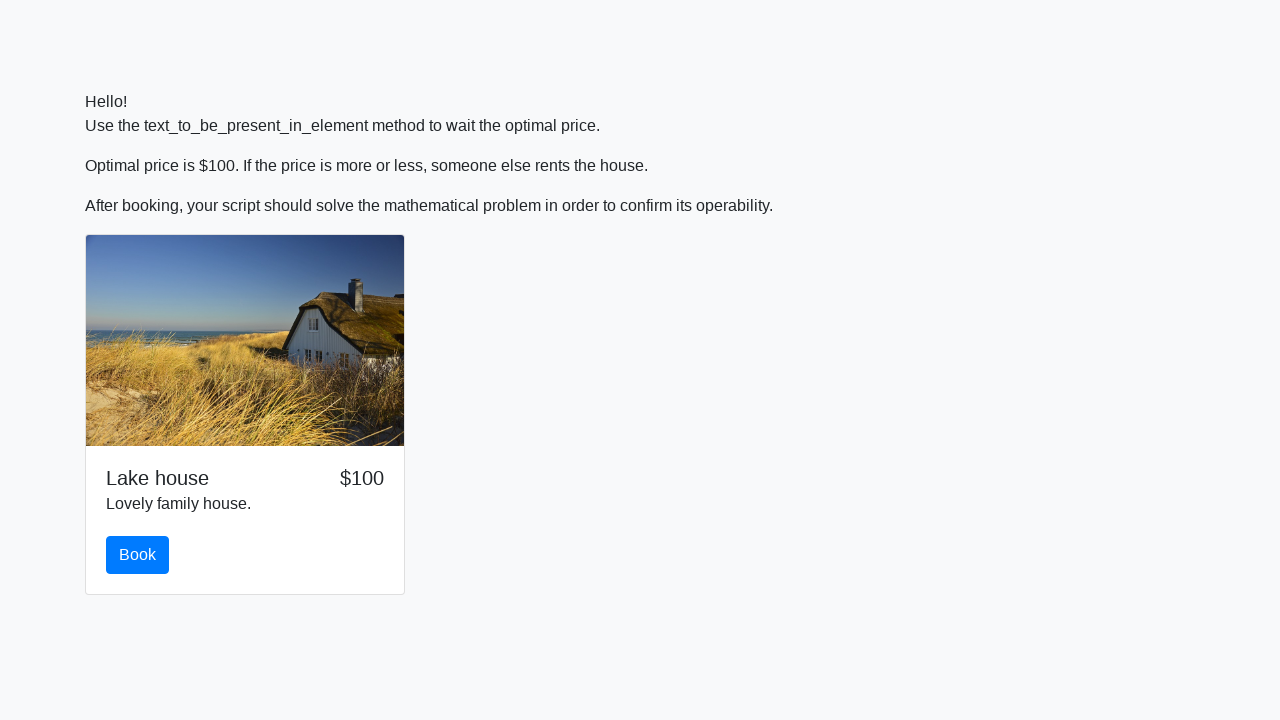

Clicked the book button at (138, 555) on #book
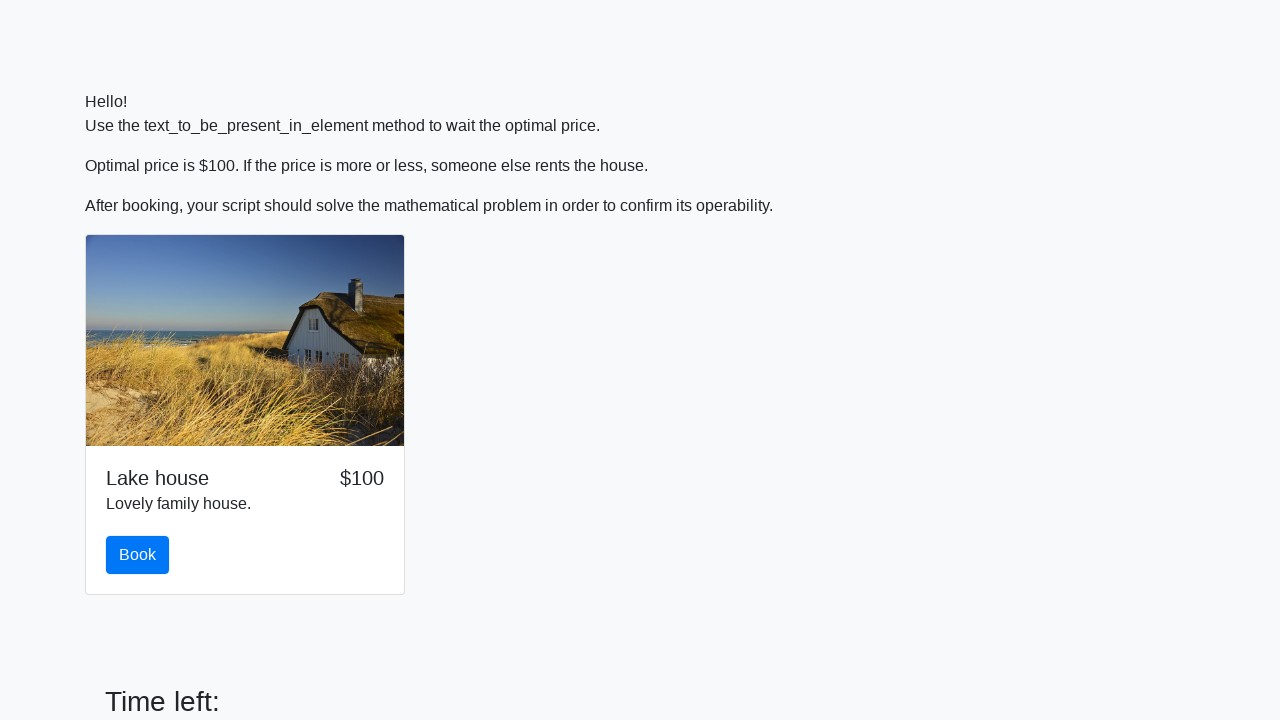

Retrieved input value for calculation
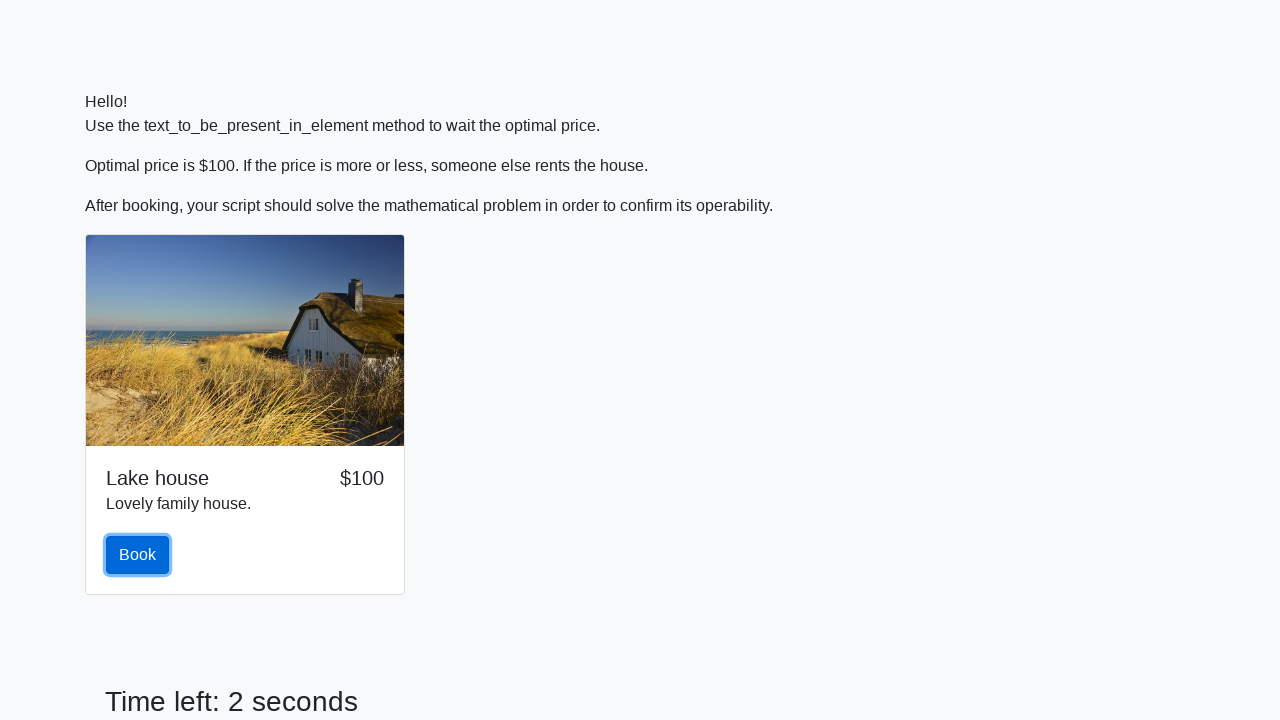

Calculated mathematical answer: 2.1405260203562335
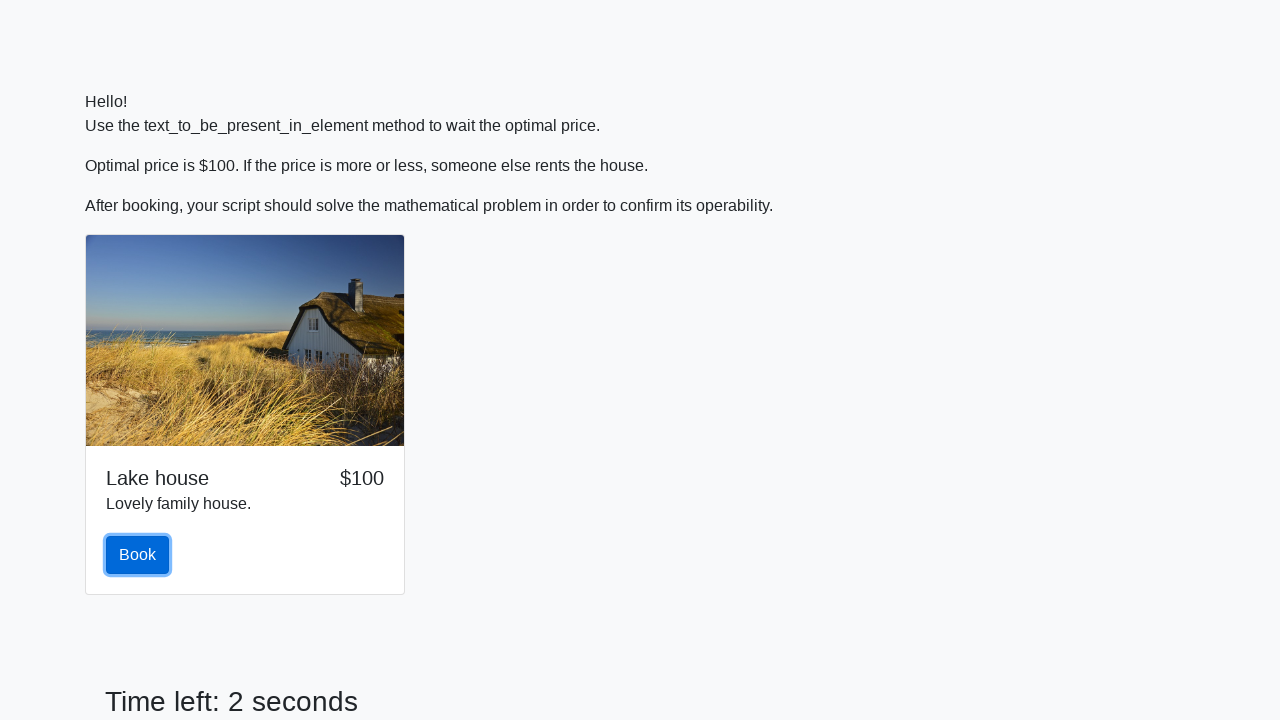

Filled answer field with calculated value on #answer
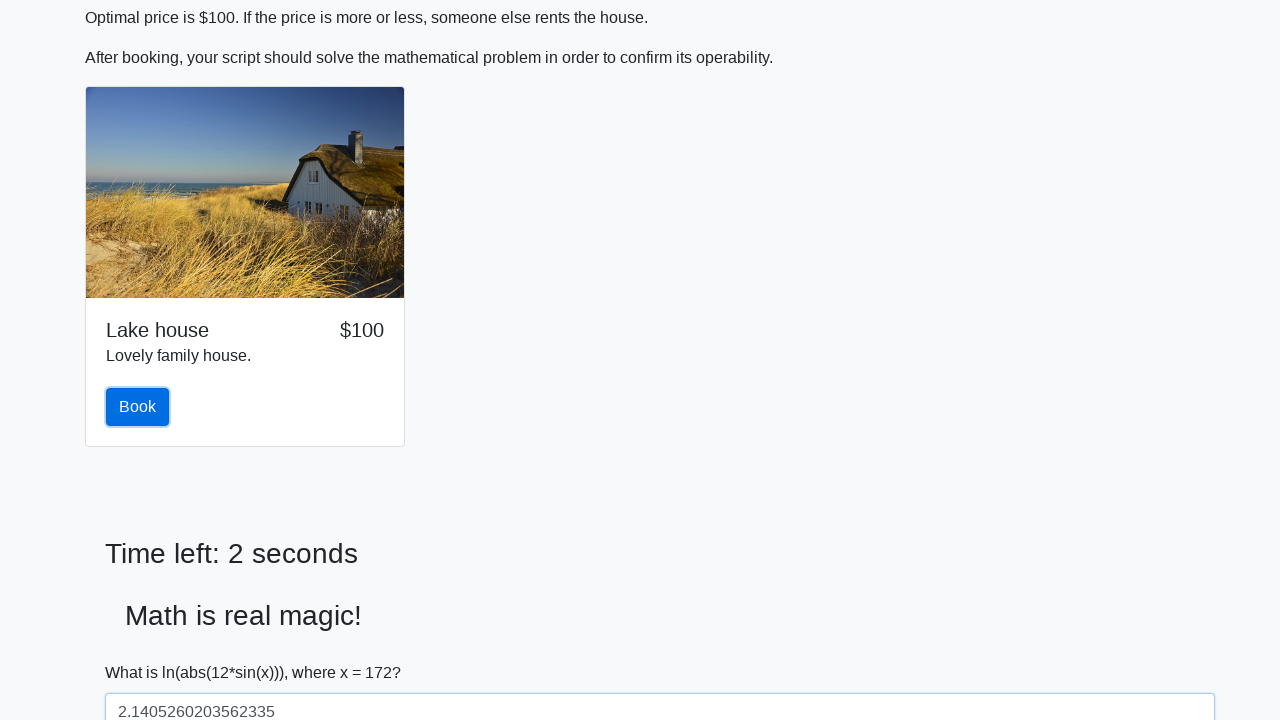

Clicked solve button to submit solution at (143, 651) on #solve
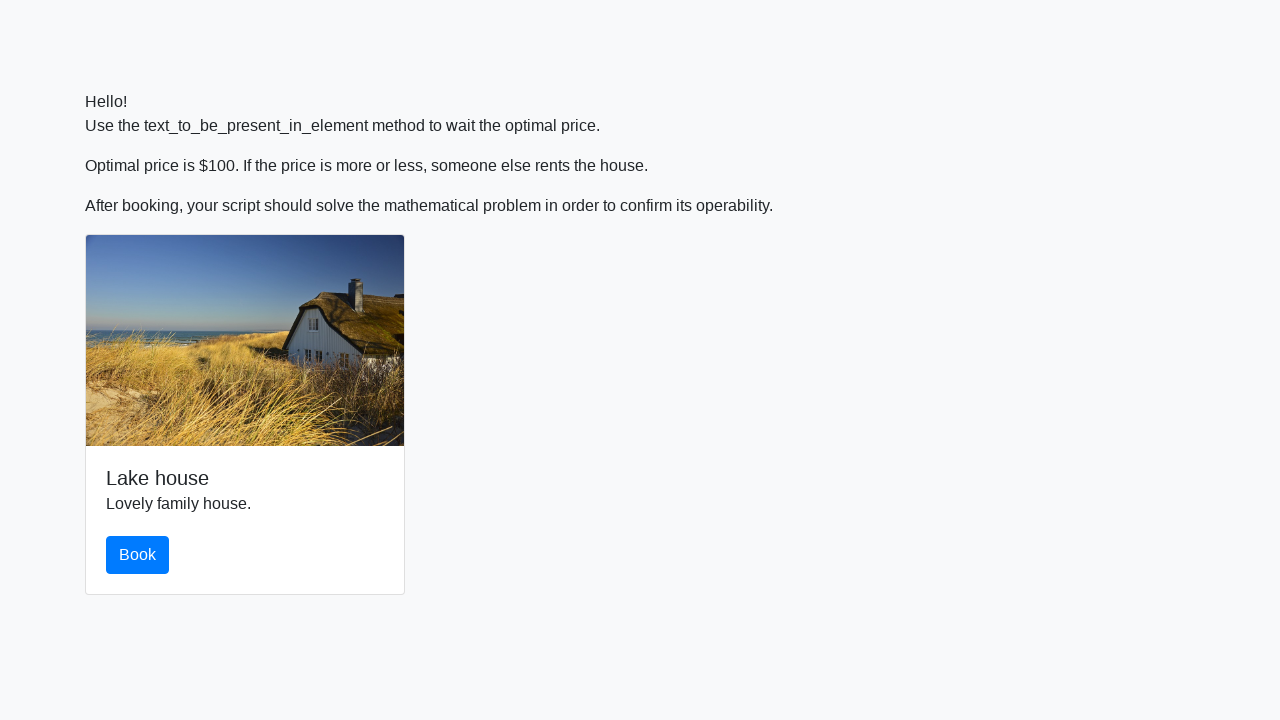

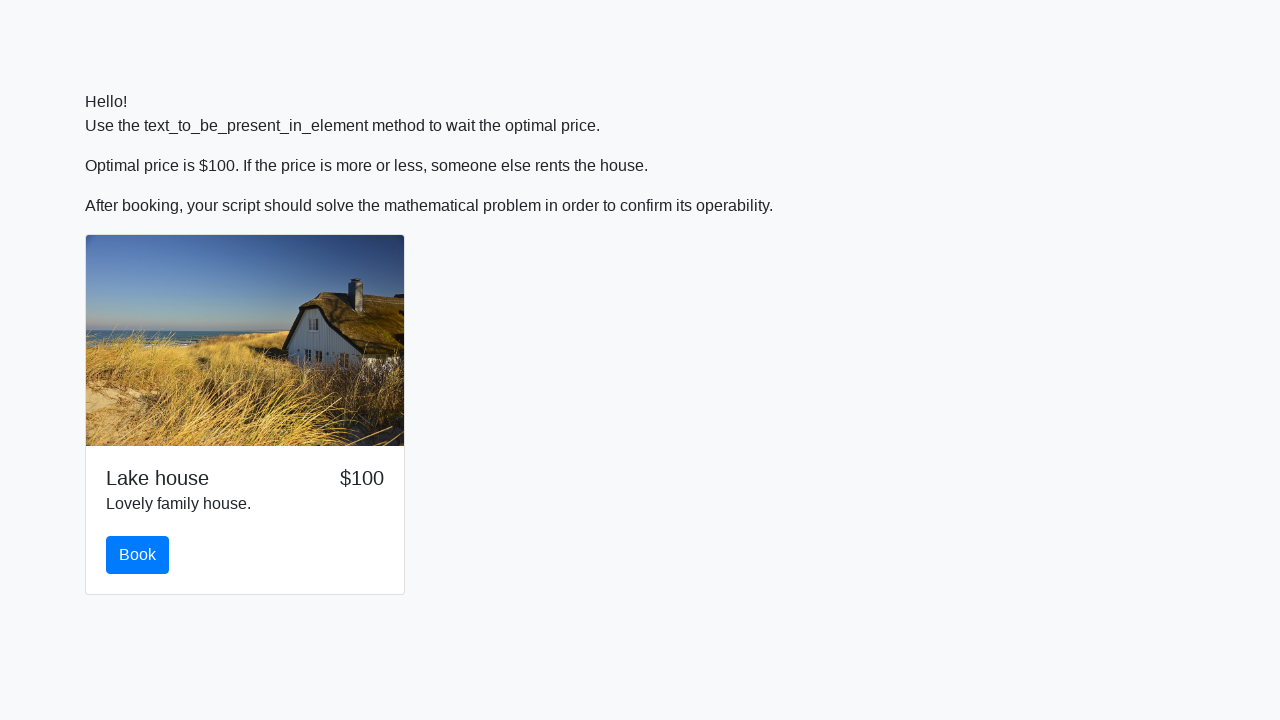